Searches for "Java" using the search field and verifies search results containing "Java" are displayed

Starting URL: https://github.com/

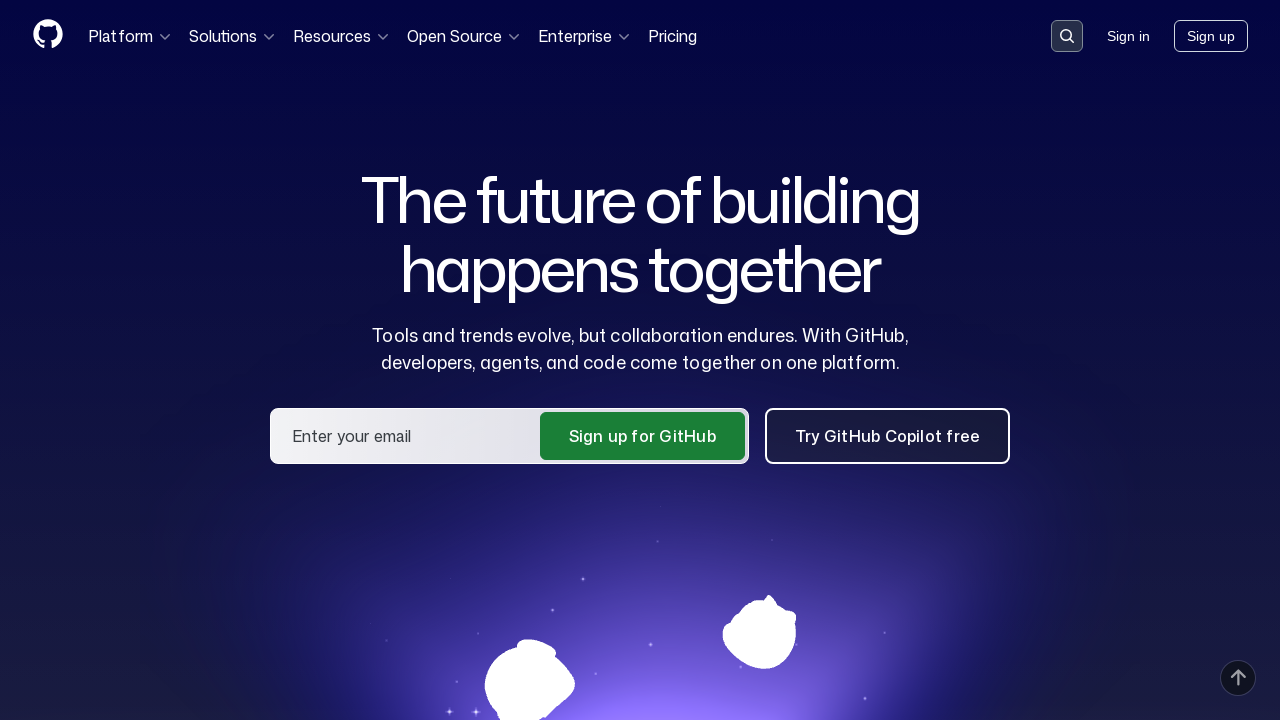

Clicked search button to open search modal at (1067, 36) on button[data-target='qbsearch-input.inputButton']
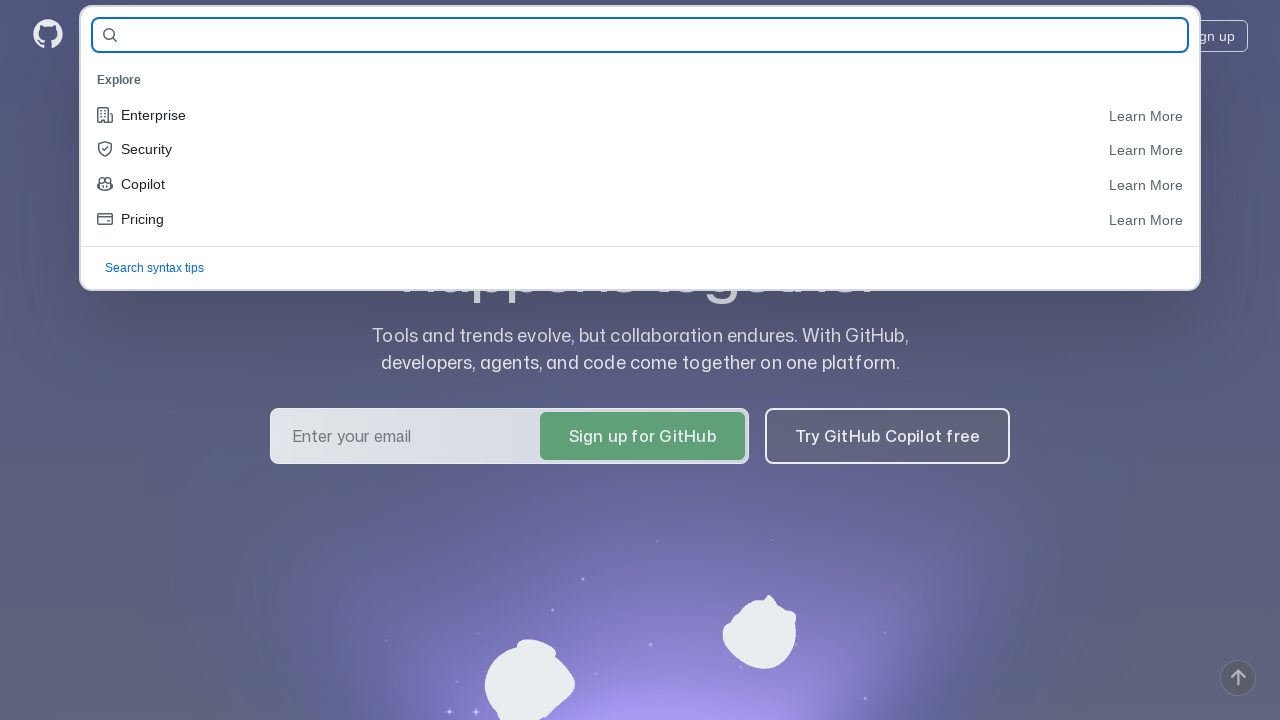

Filled search field with 'Java' on input[name='query-builder-test']
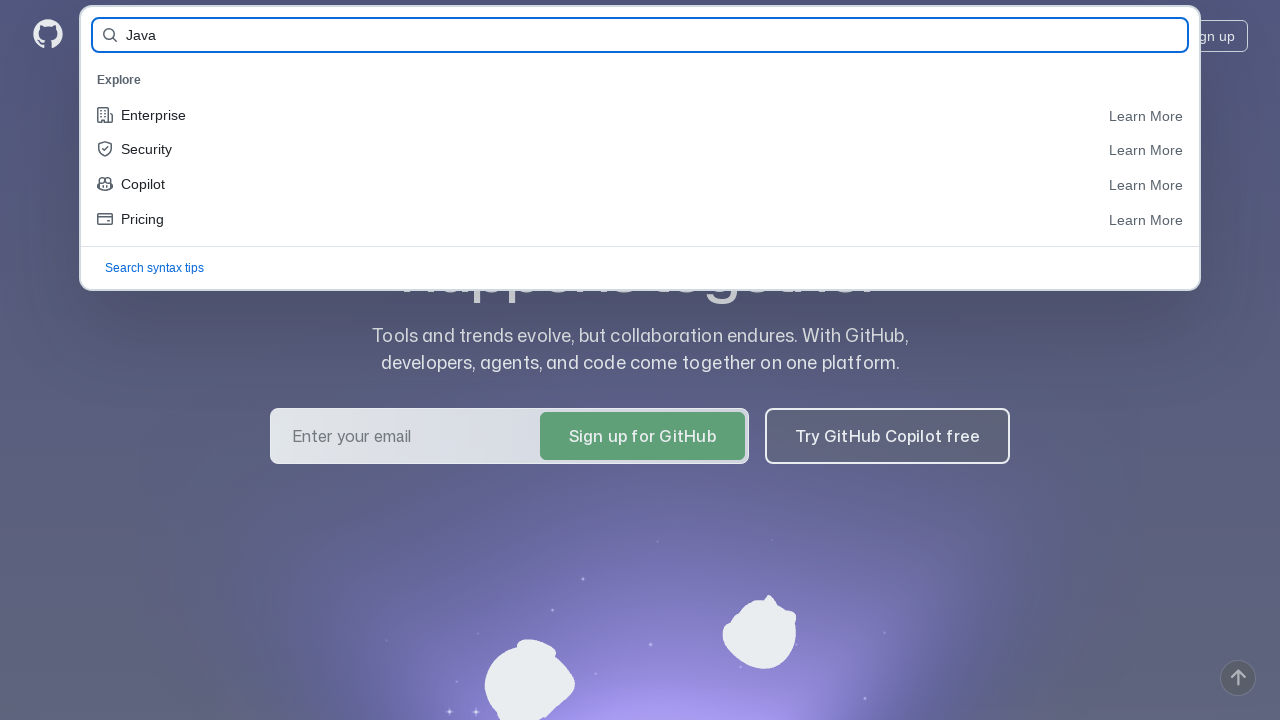

Pressed Enter to submit search query
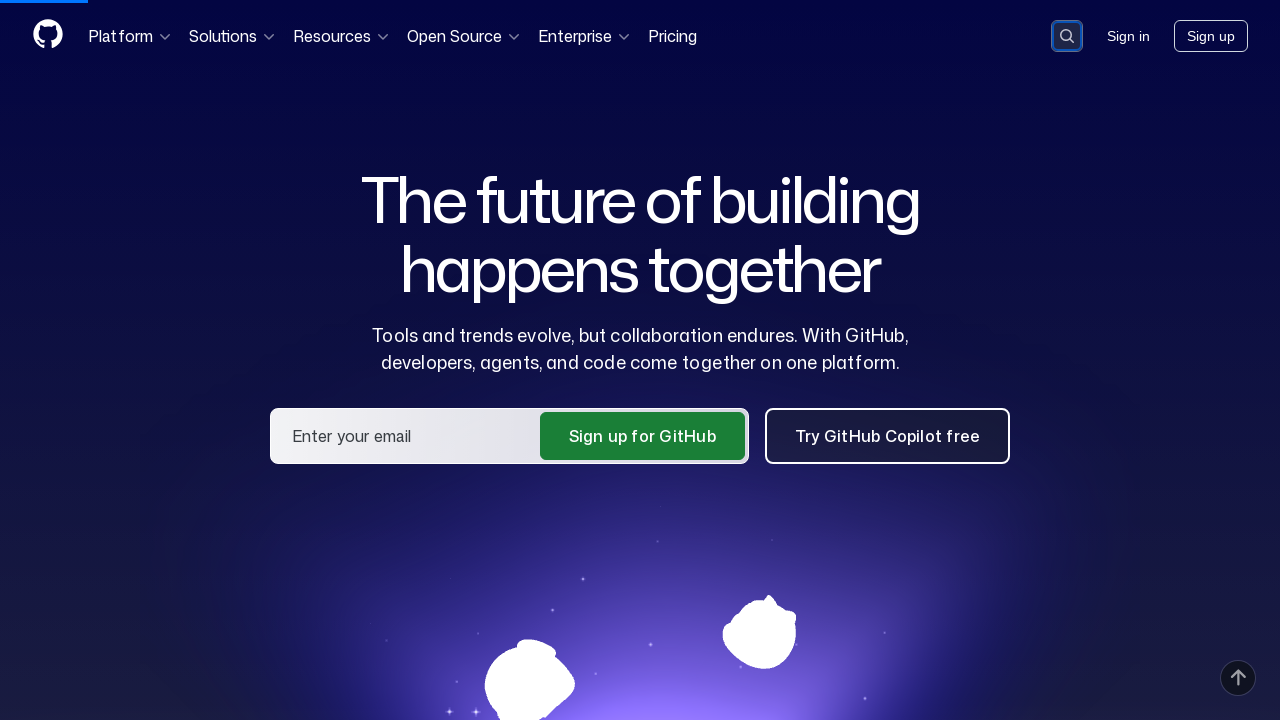

Search results containing 'Java' are displayed
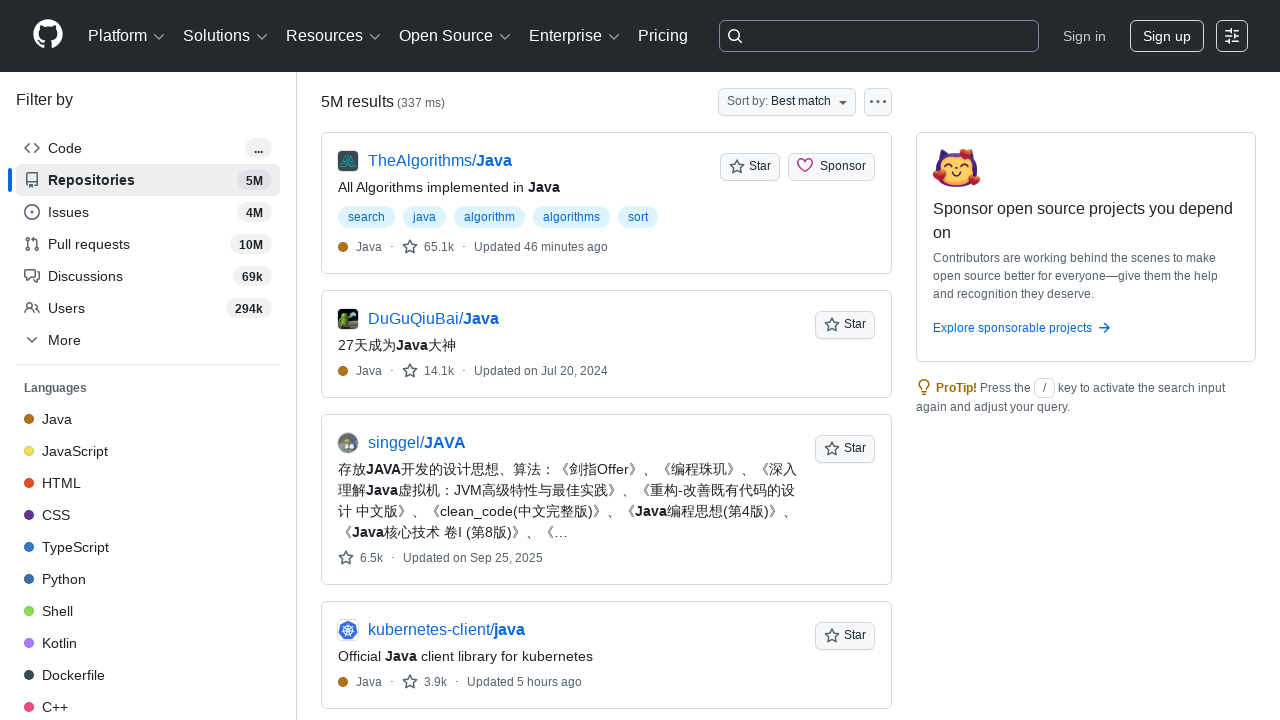

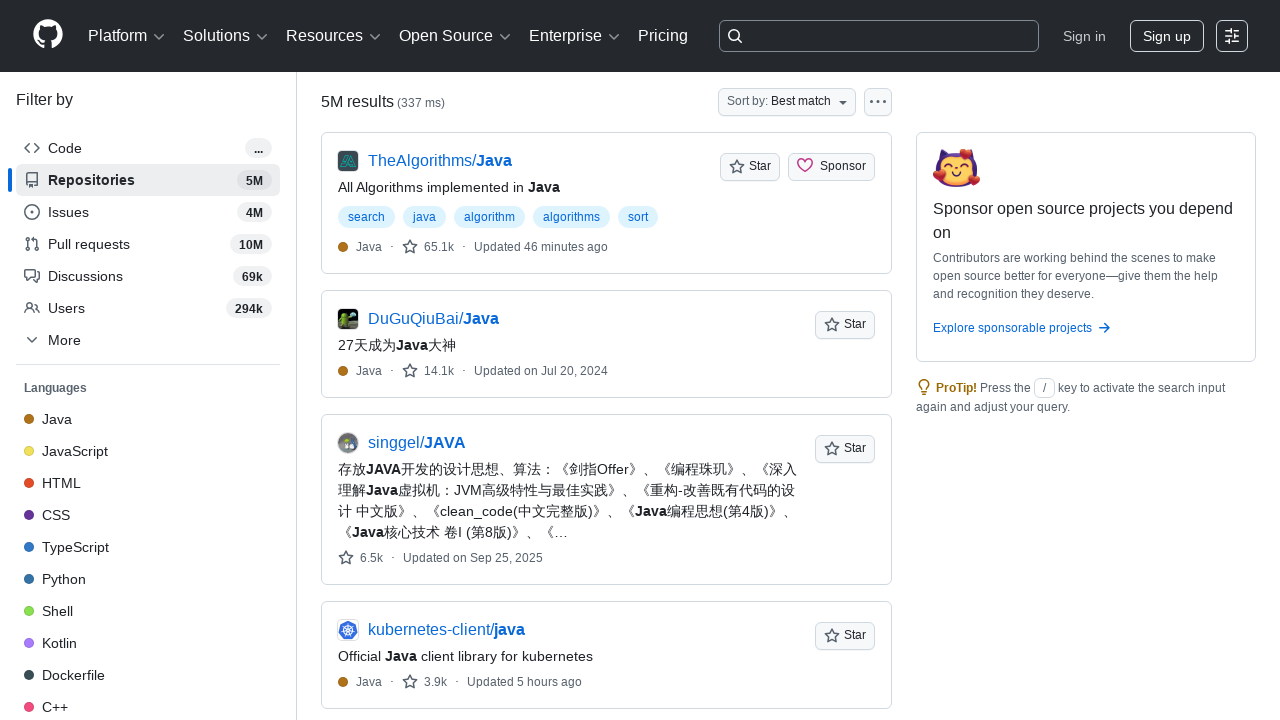